Navigates to Automation Exercise homepage and verifies the page title is correct

Starting URL: https://www.automationexercise.com/

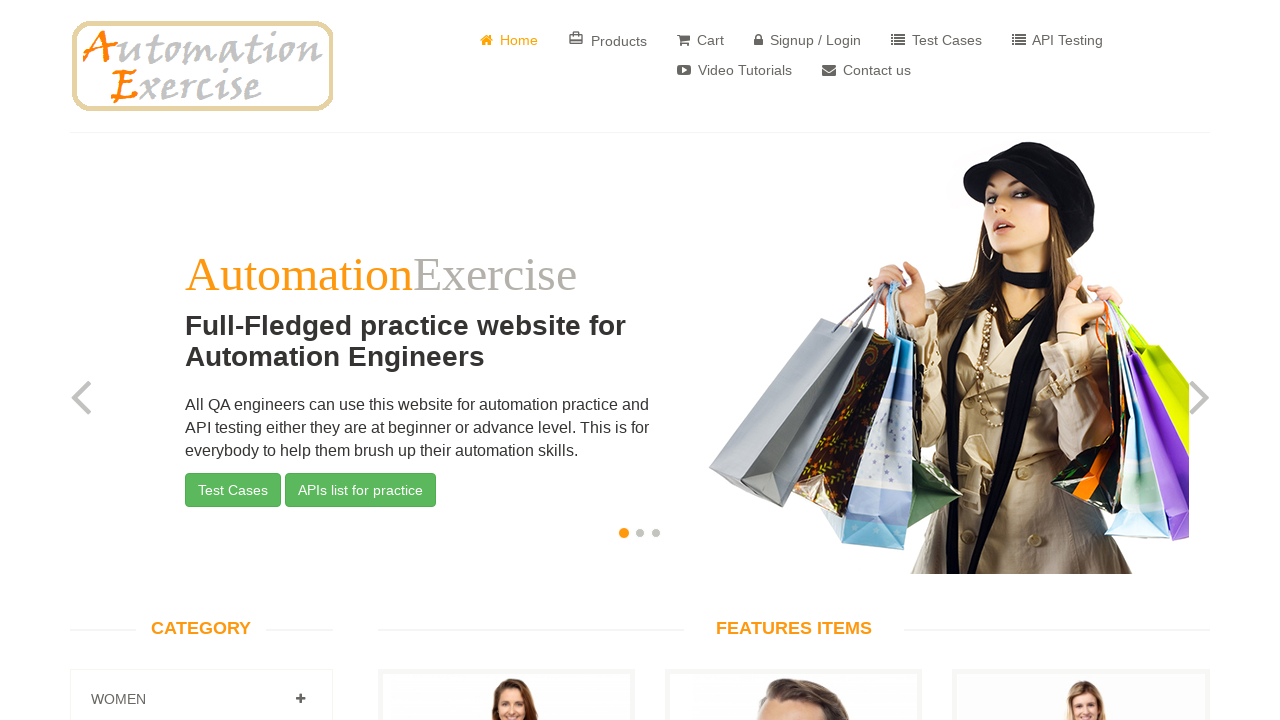

Verified page title is 'Automation Exercise'
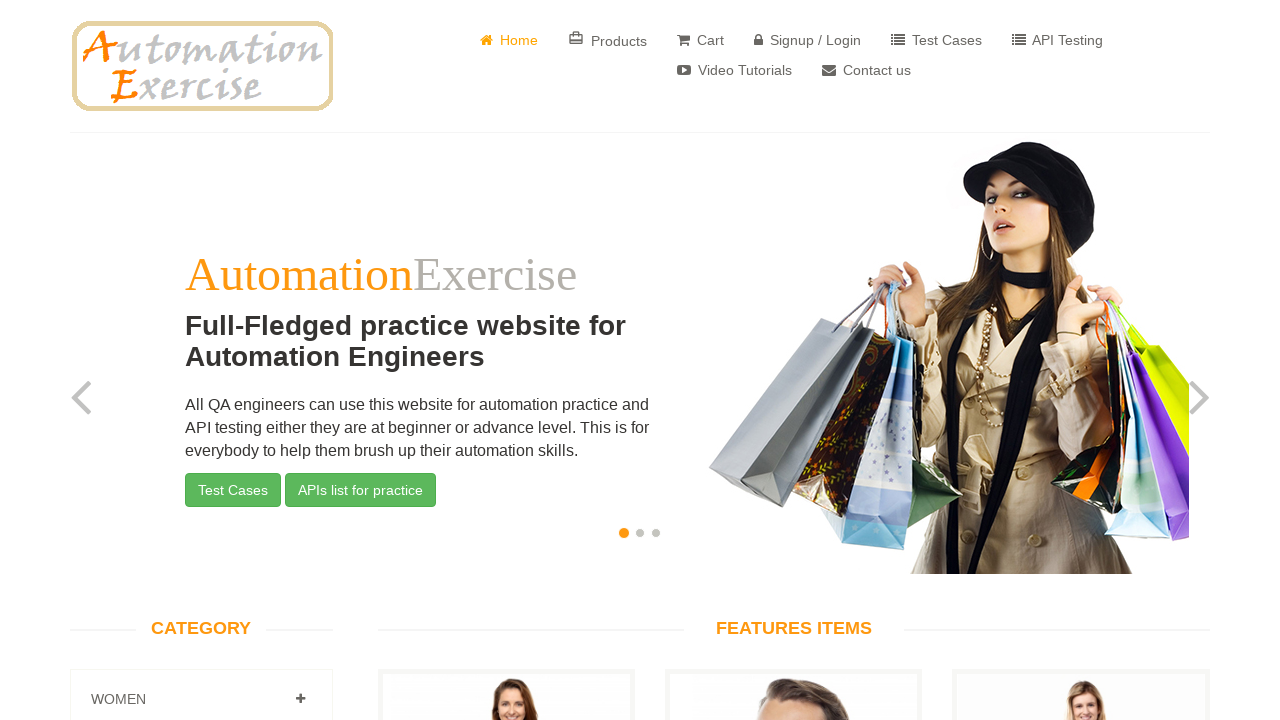

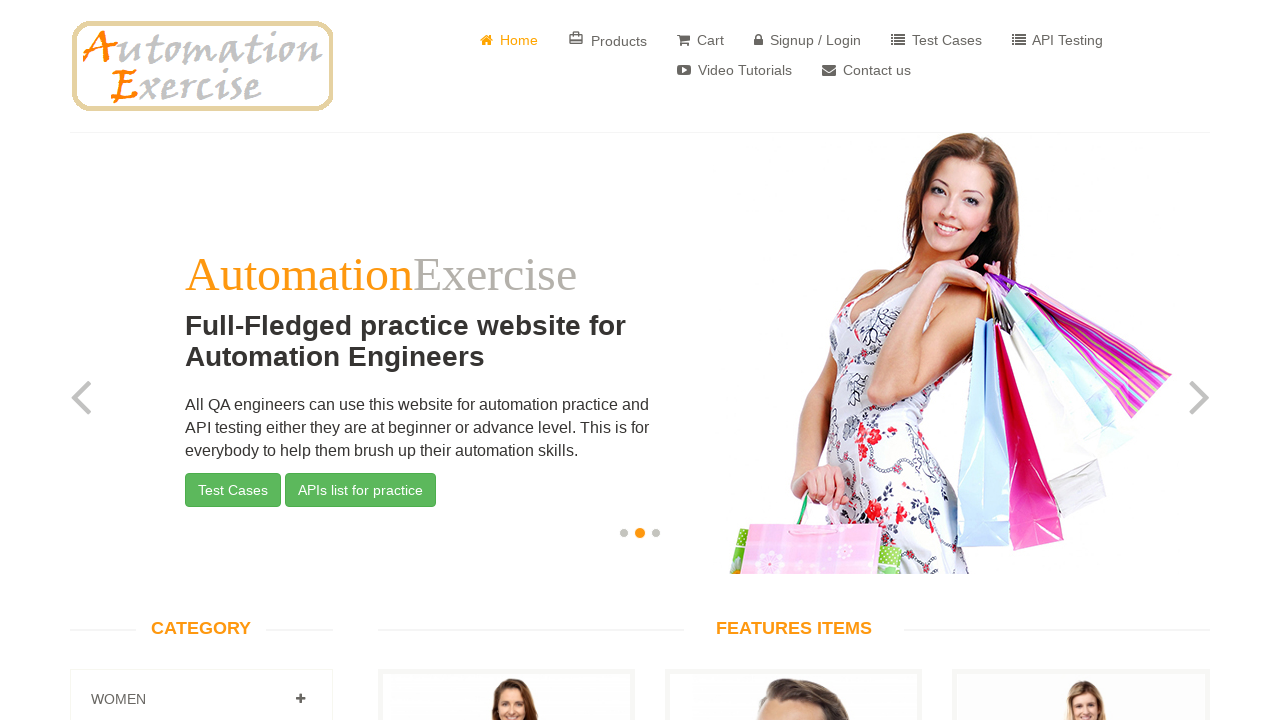